Tests dropdown select functionality by selecting options using different methods: visible text, index, and value attribute

Starting URL: https://v1.training-support.net/selenium/selects

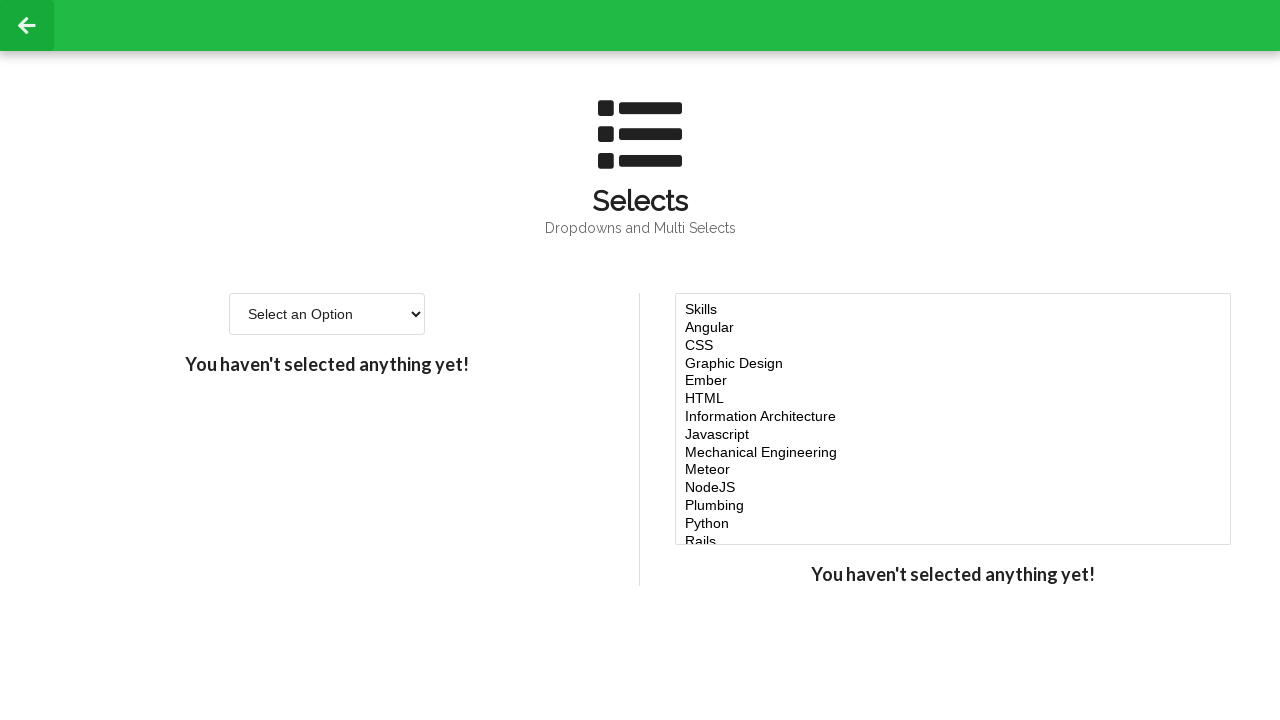

Selected 'Option 2' from dropdown using visible text on #single-select
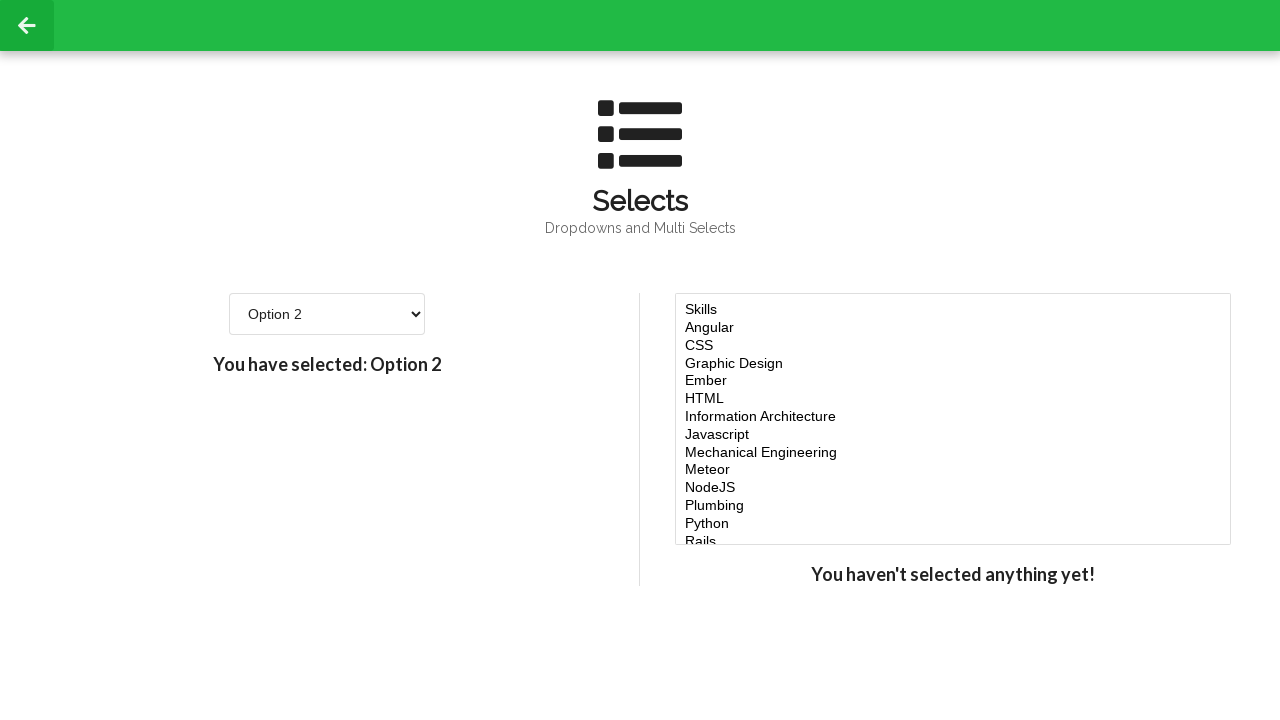

Selected dropdown option at index 3 (4th option) on #single-select
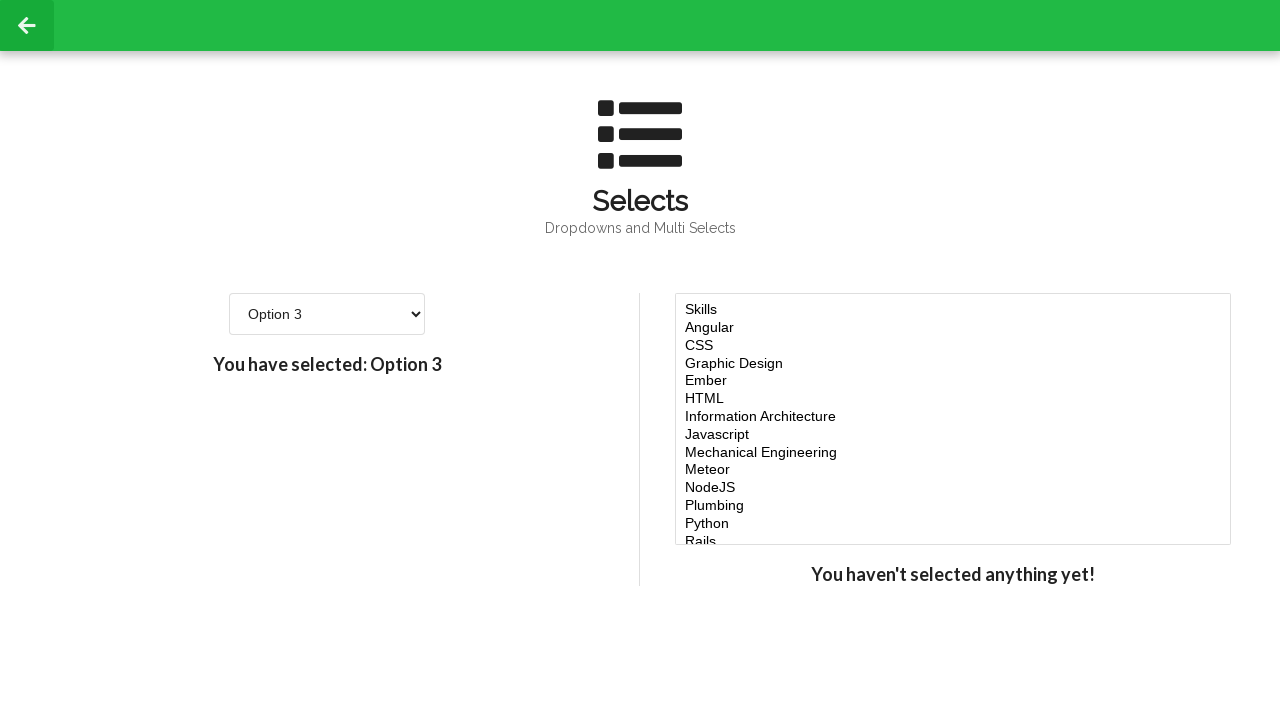

Selected dropdown option with value attribute '4' on #single-select
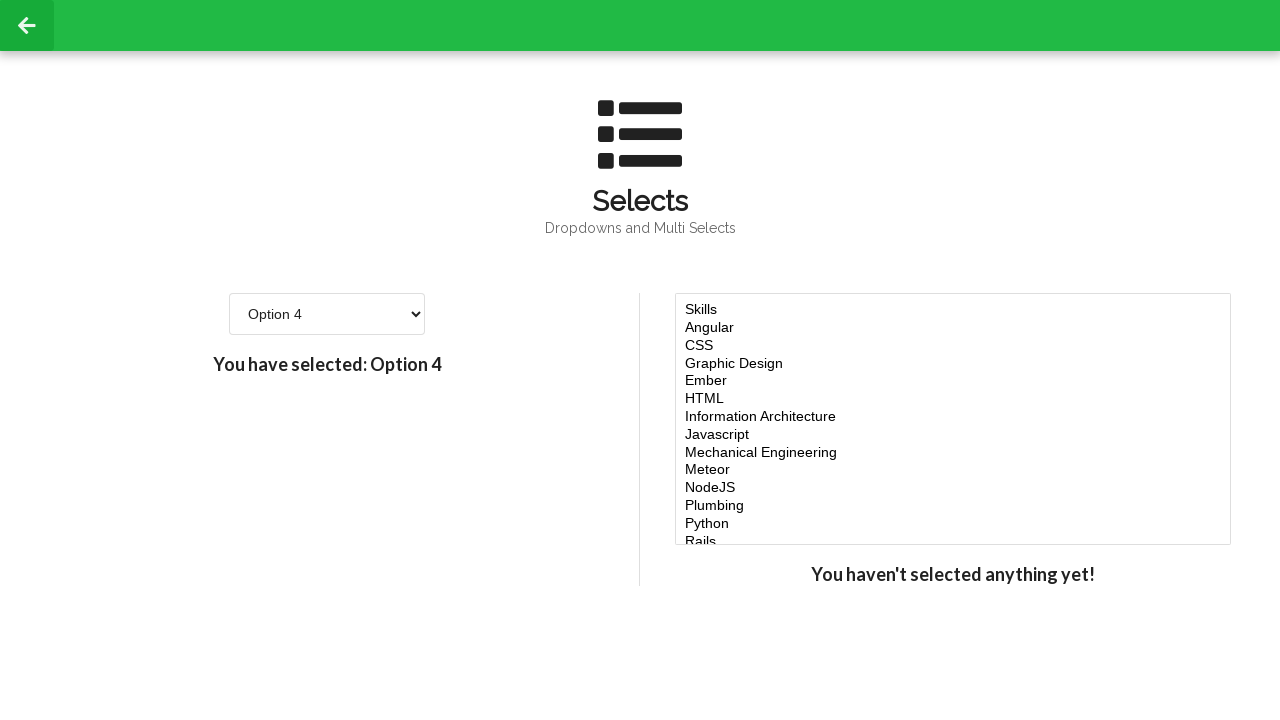

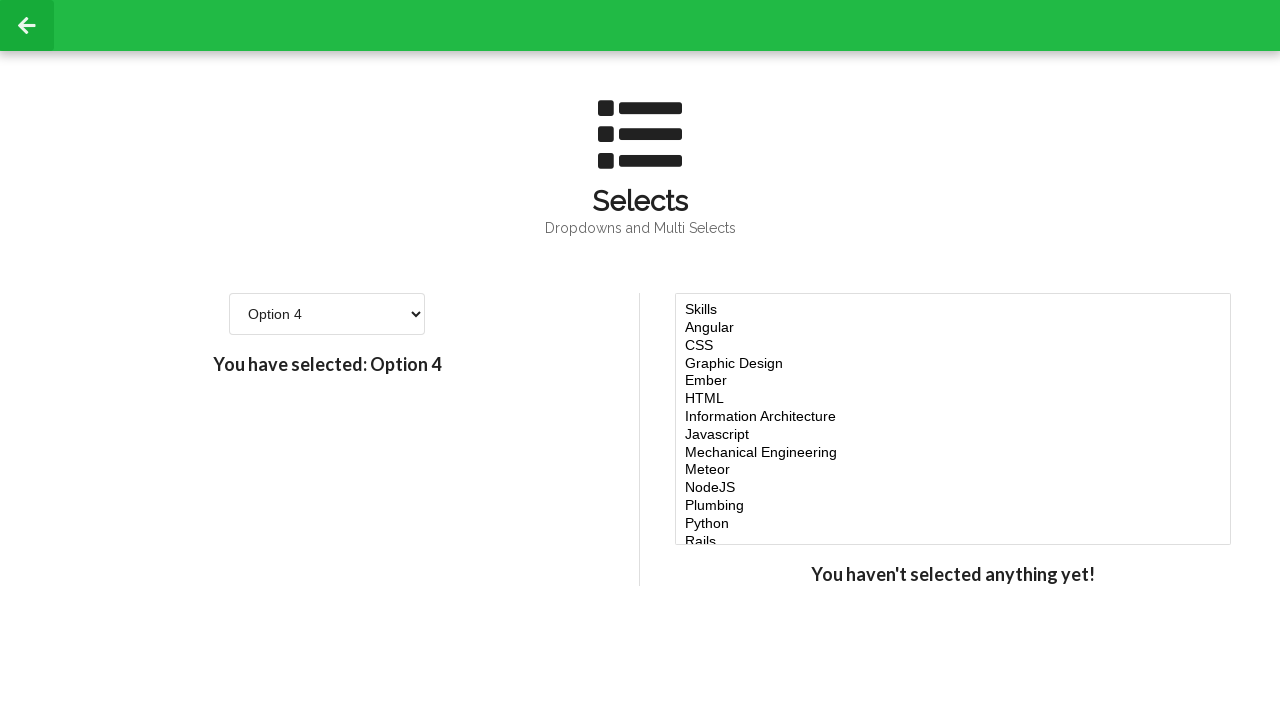